Tests various button interactions on a practice website including clicking buttons, navigating to dashboard, checking button states (enabled/disabled), and verifying element properties like position, color, and size.

Starting URL: https://leafground.com/button.xhtml

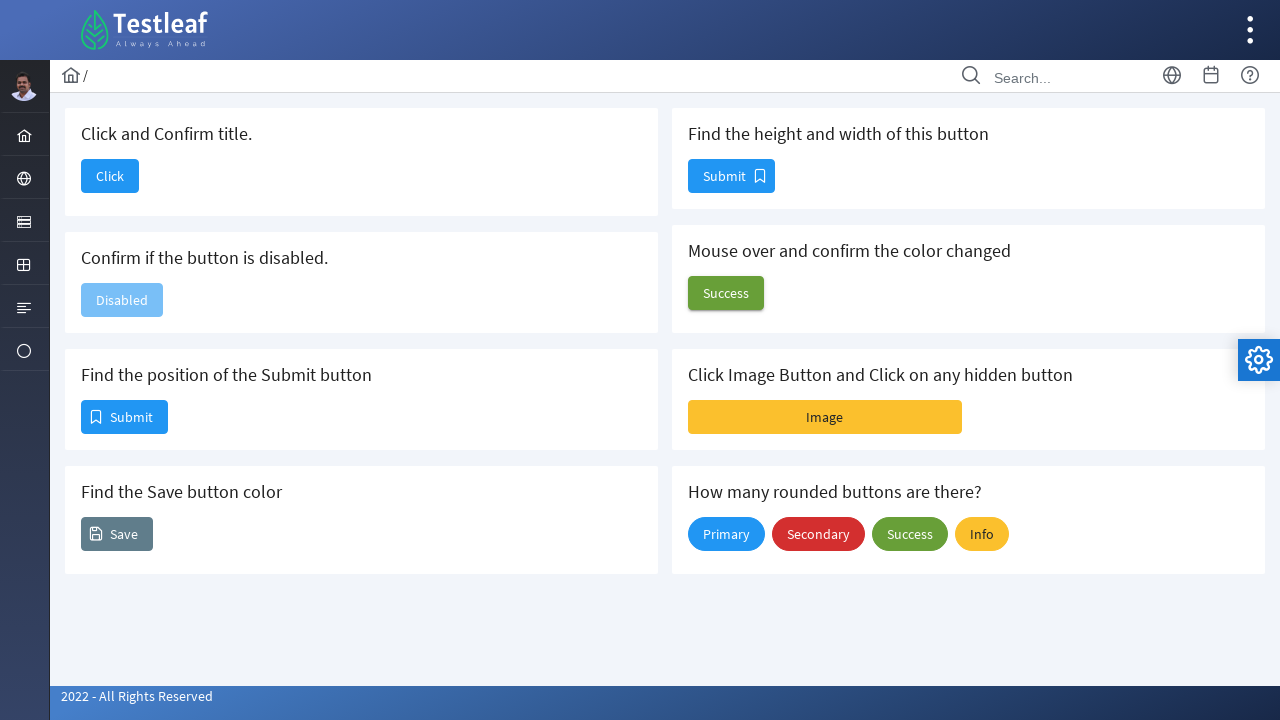

Clicked the 'Click' button at (110, 176) on xpath=//span[text()='Click']
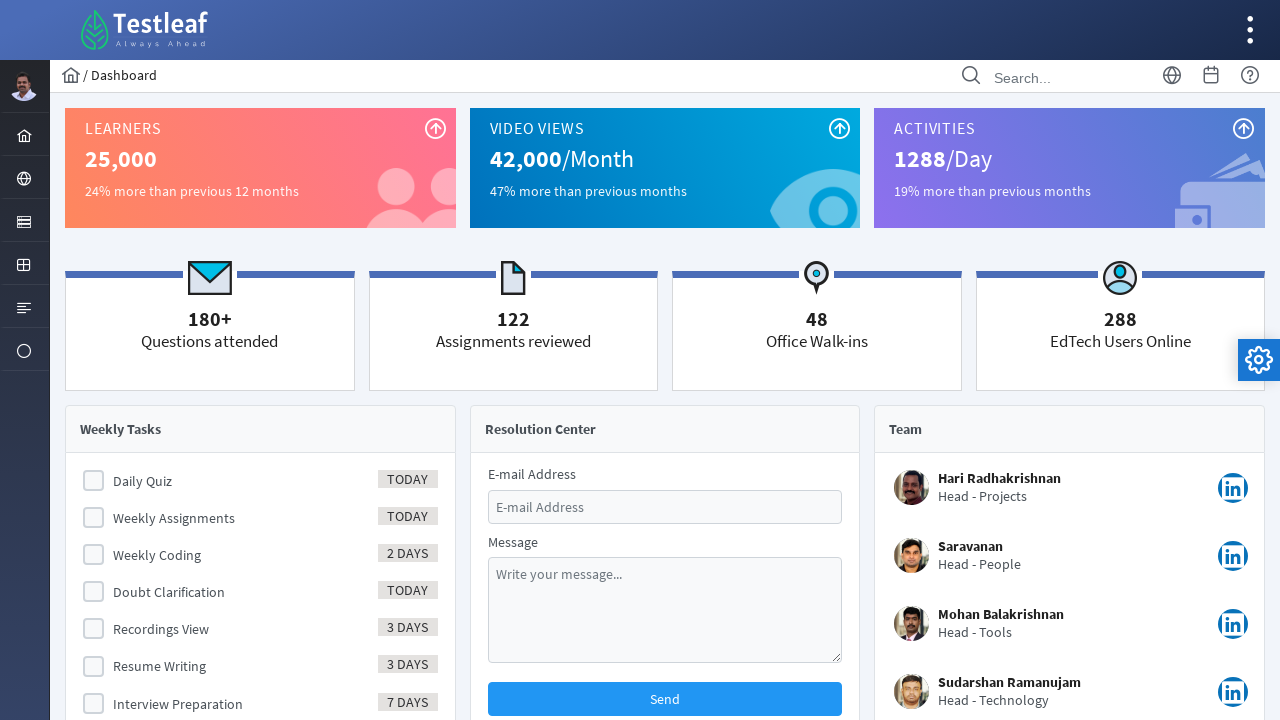

Waited for page to load completely
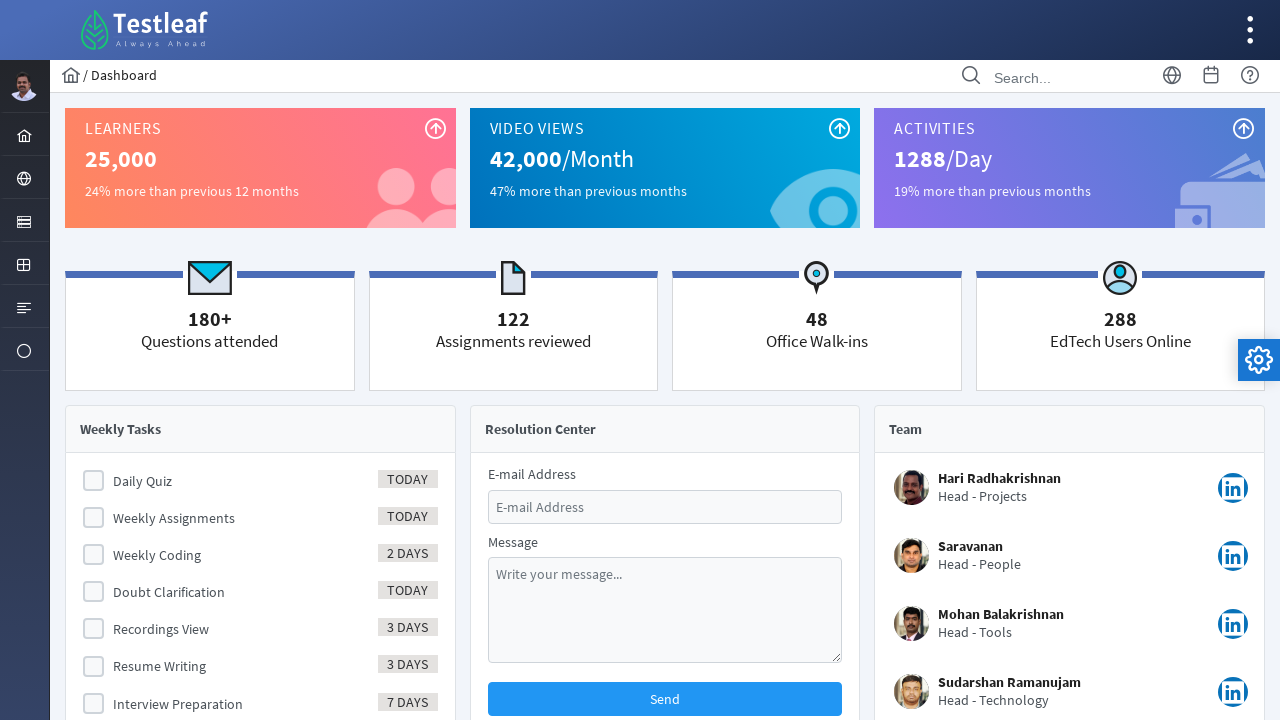

Clicked the server/menu icon to open navigation at (24, 222) on xpath=//i[@class='pi pi-server layout-menuitem-icon']
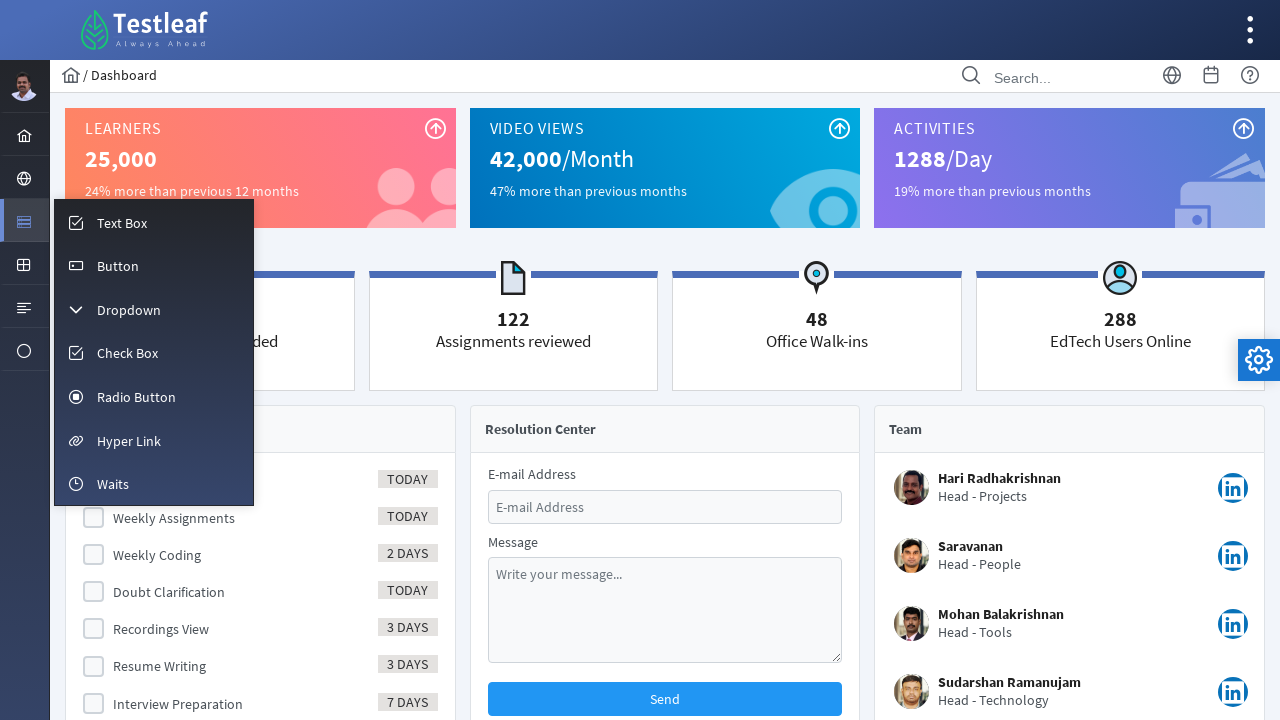

Clicked 'Button' menu item to navigate back to button page at (118, 266) on xpath=//span[text()='Button']
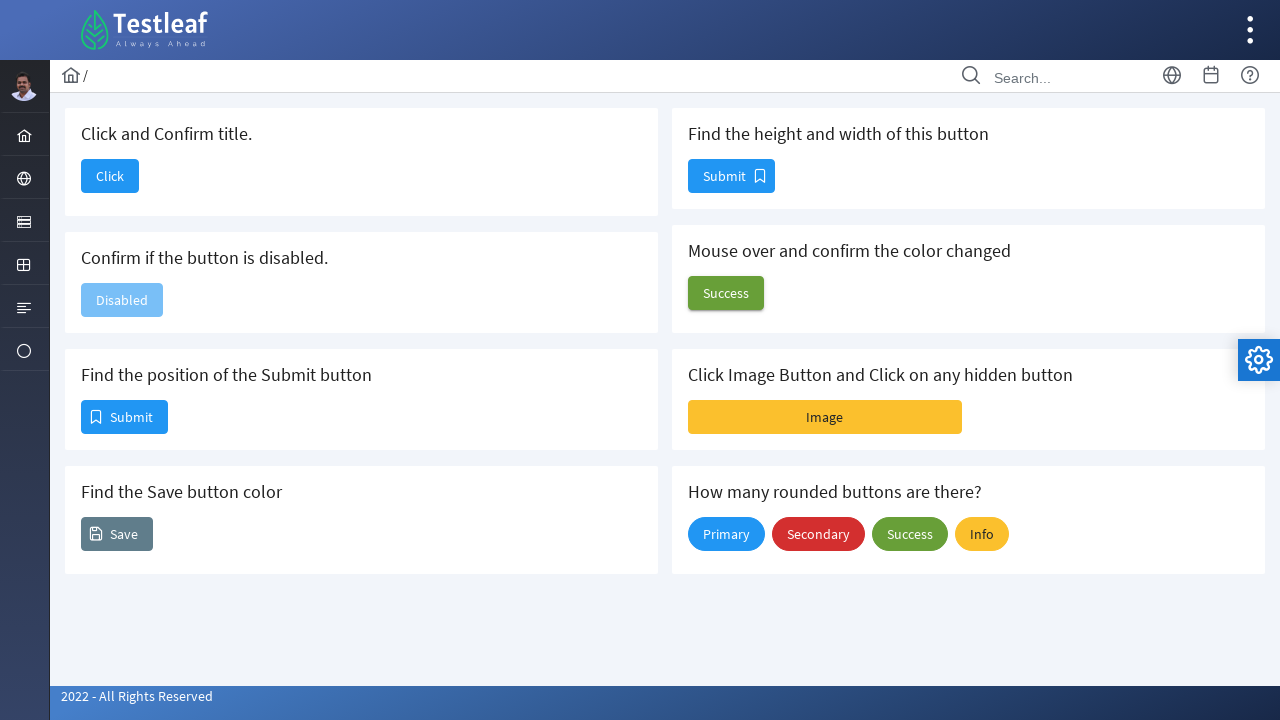

Waited for button page to load and disabled button to appear
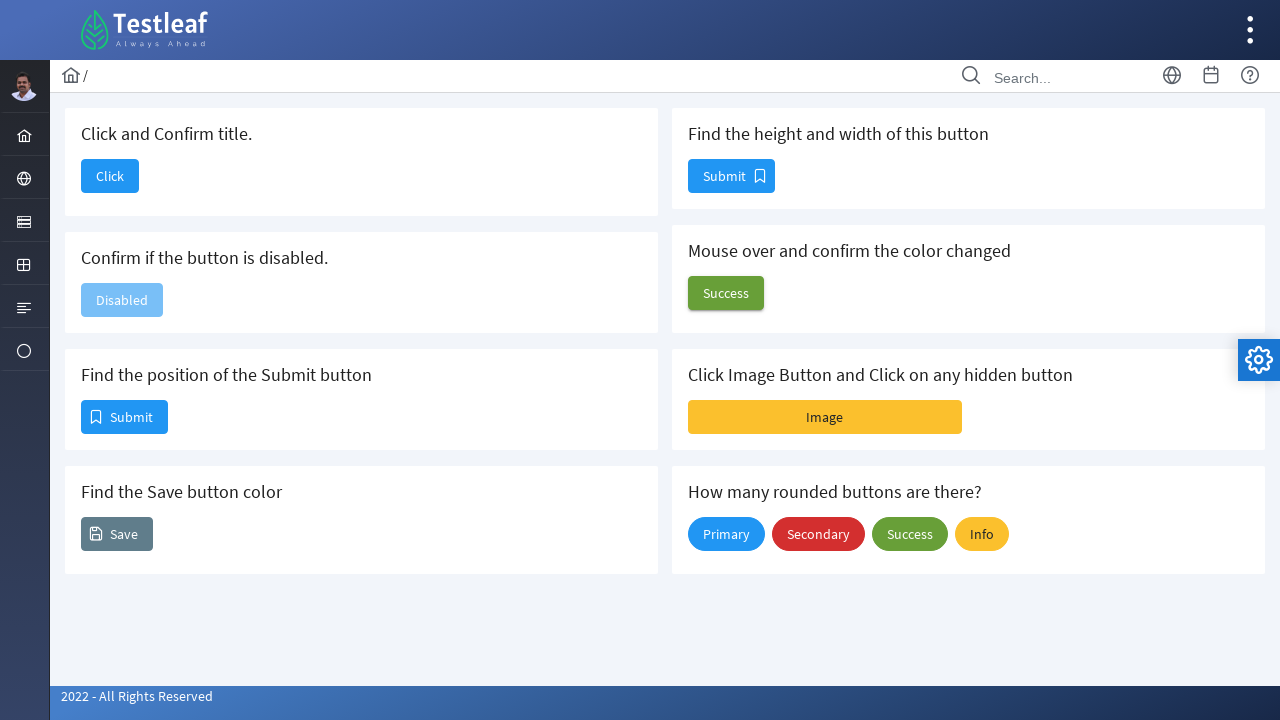

Verified disabled button is visible
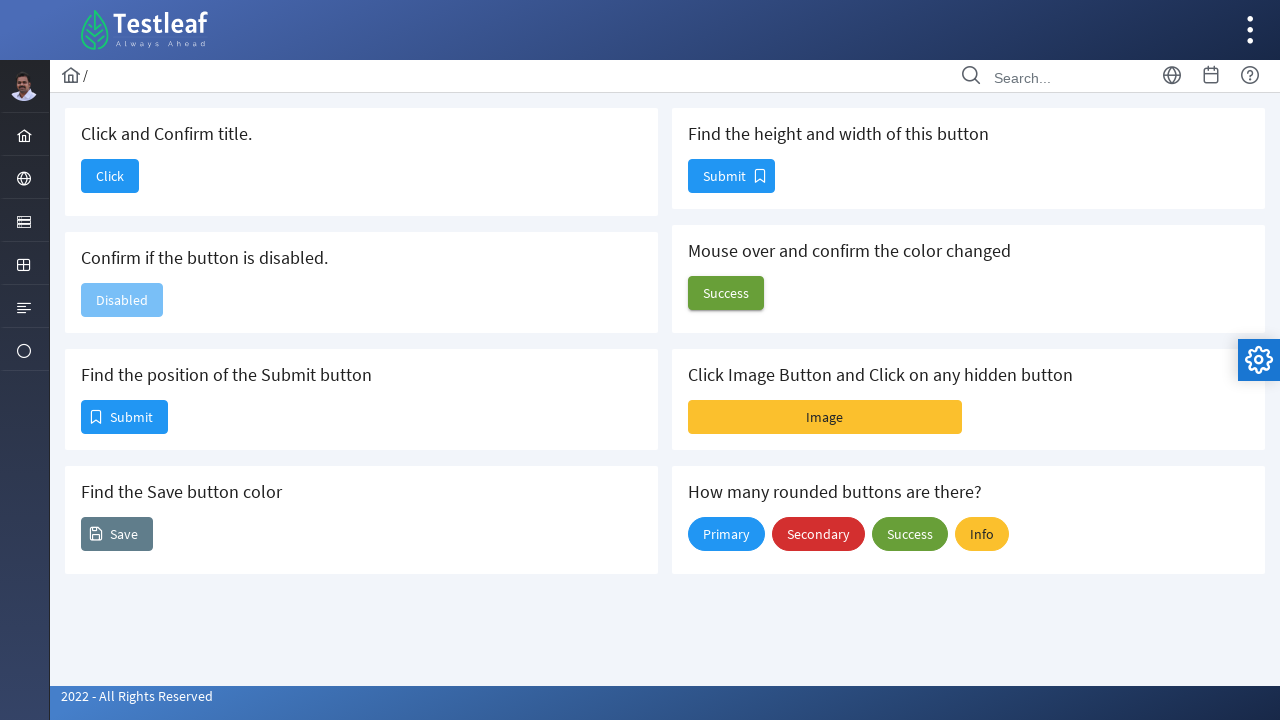

Located and verified position button is visible
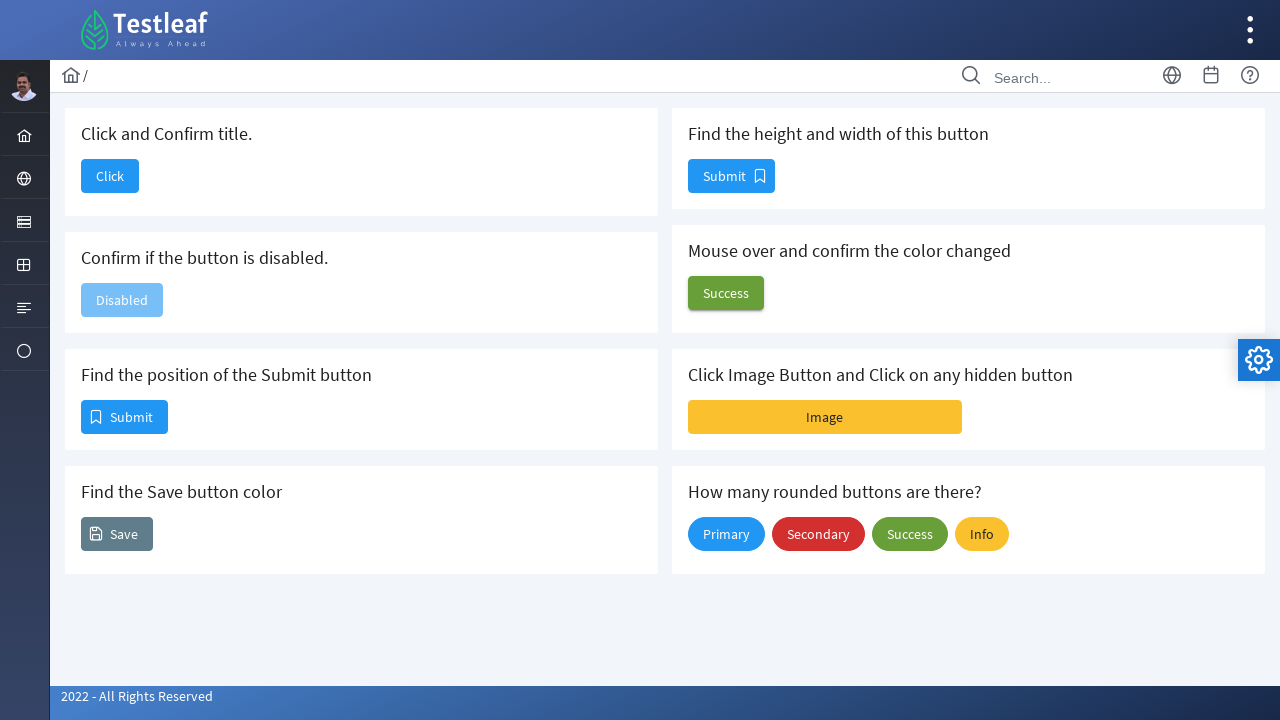

Located and verified Save button is visible
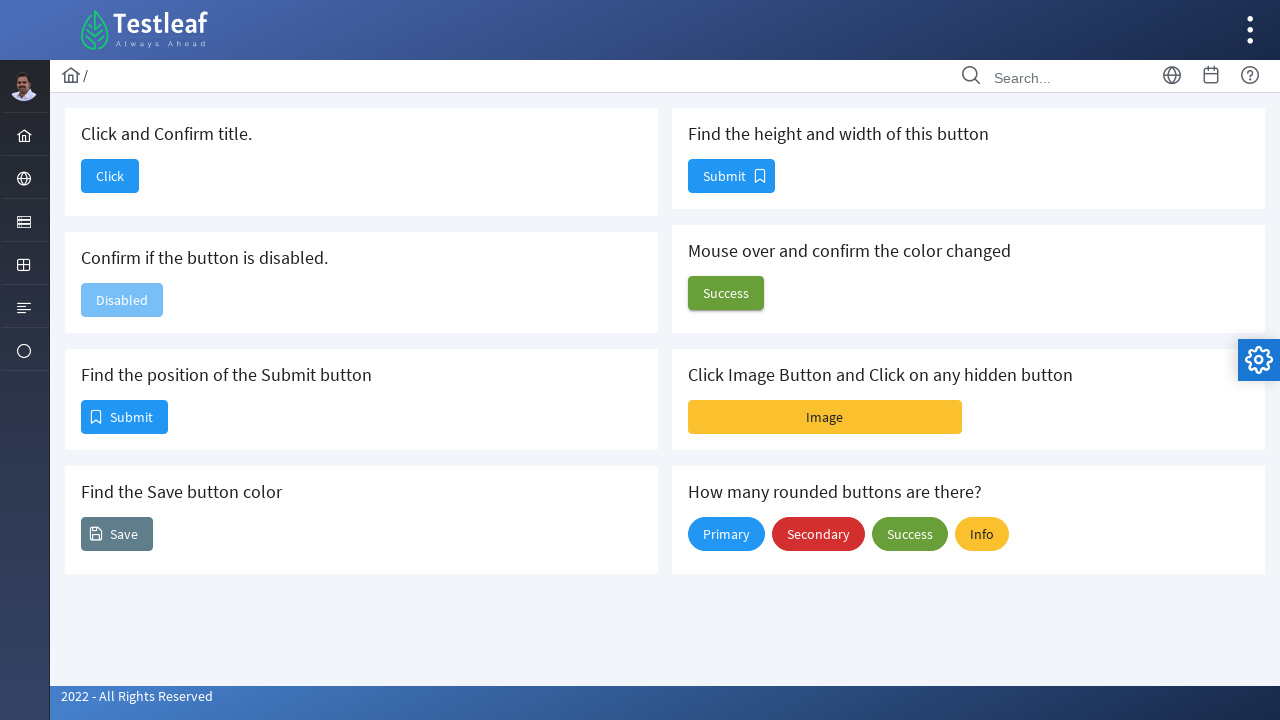

Located and verified height button is visible
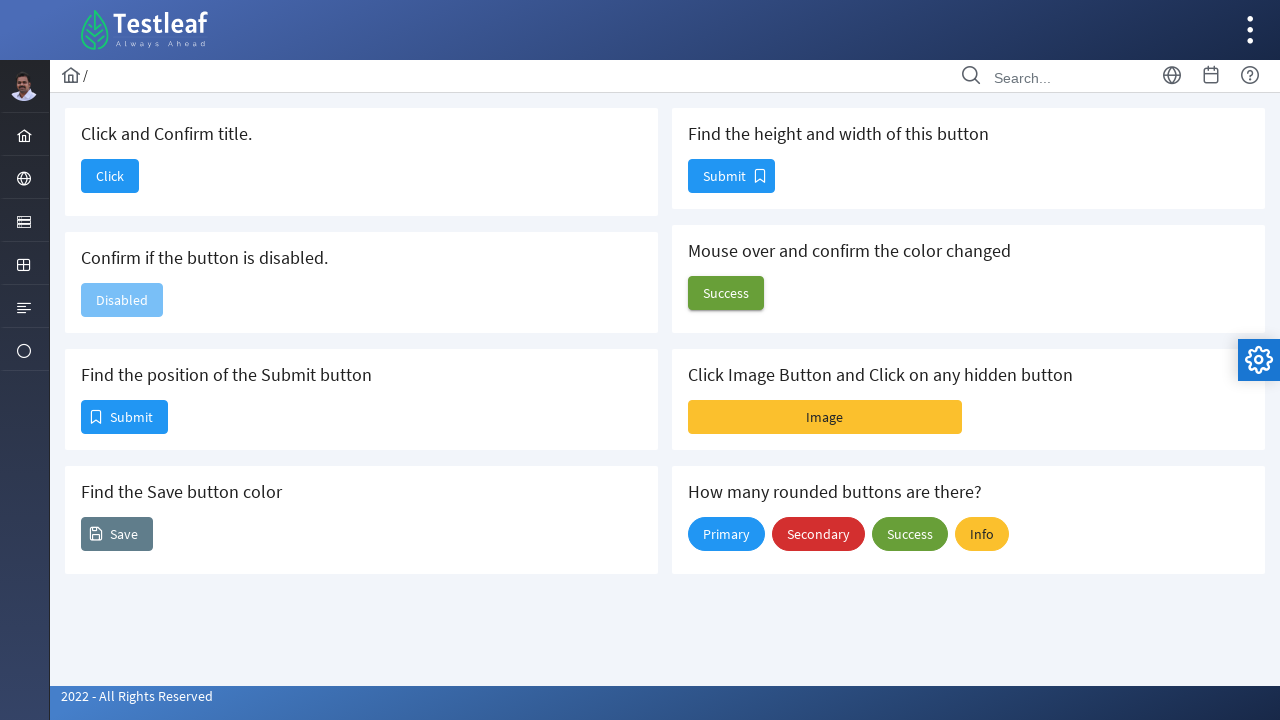

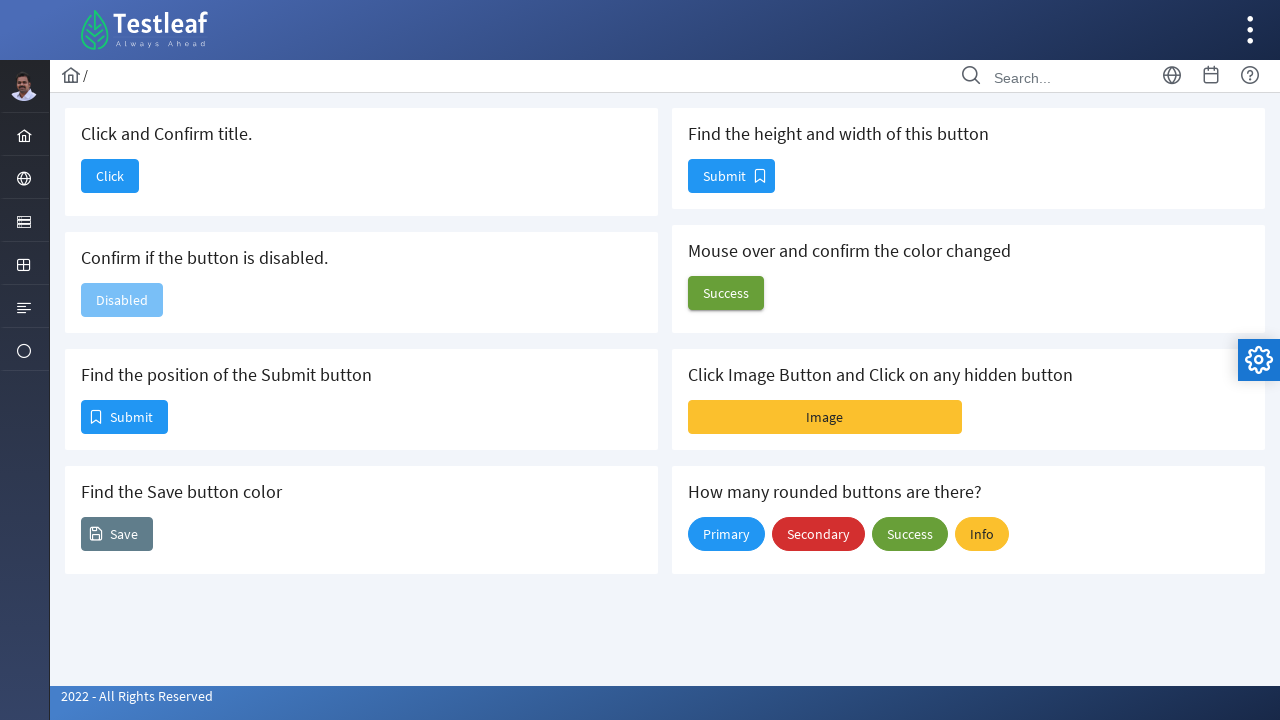